Tests checkbox interaction on an HTML forms tutorial page by verifying the checkbox state (displayed, enabled, selected) before and after clicking the "Cheese" checkbox.

Starting URL: http://www.echoecho.com/htmlforms09.htm

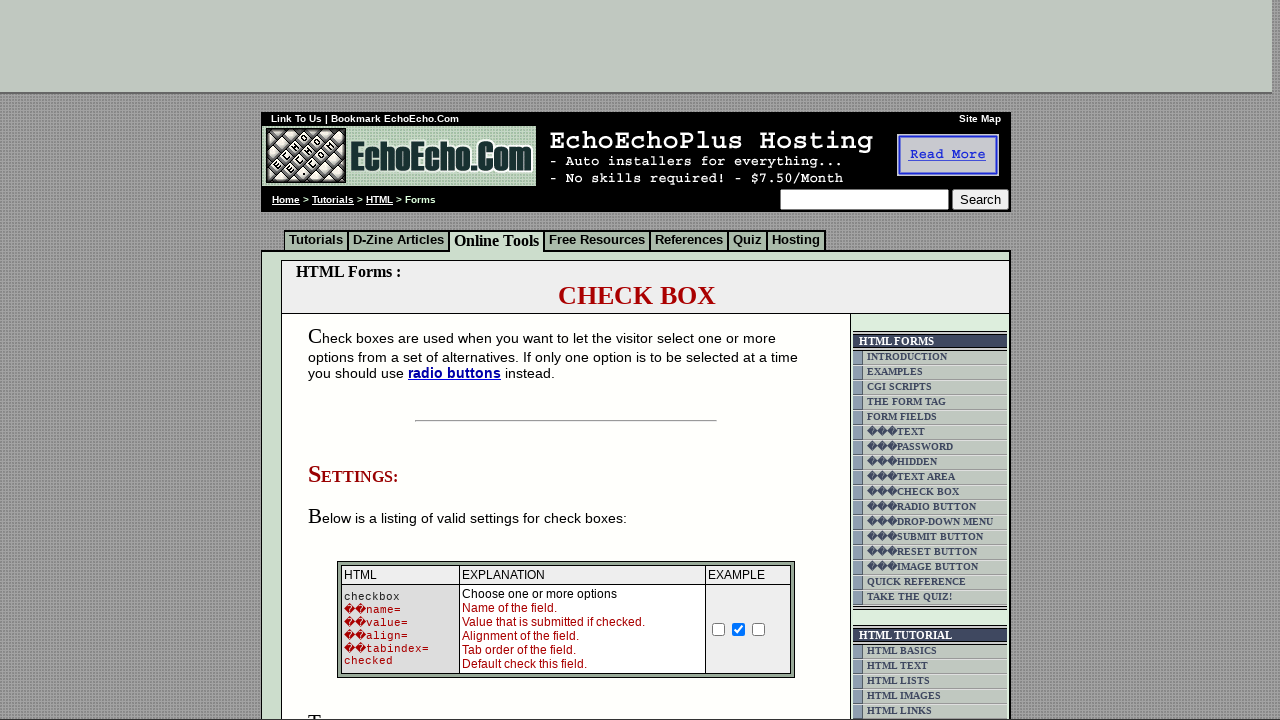

Located the Cheese checkbox element
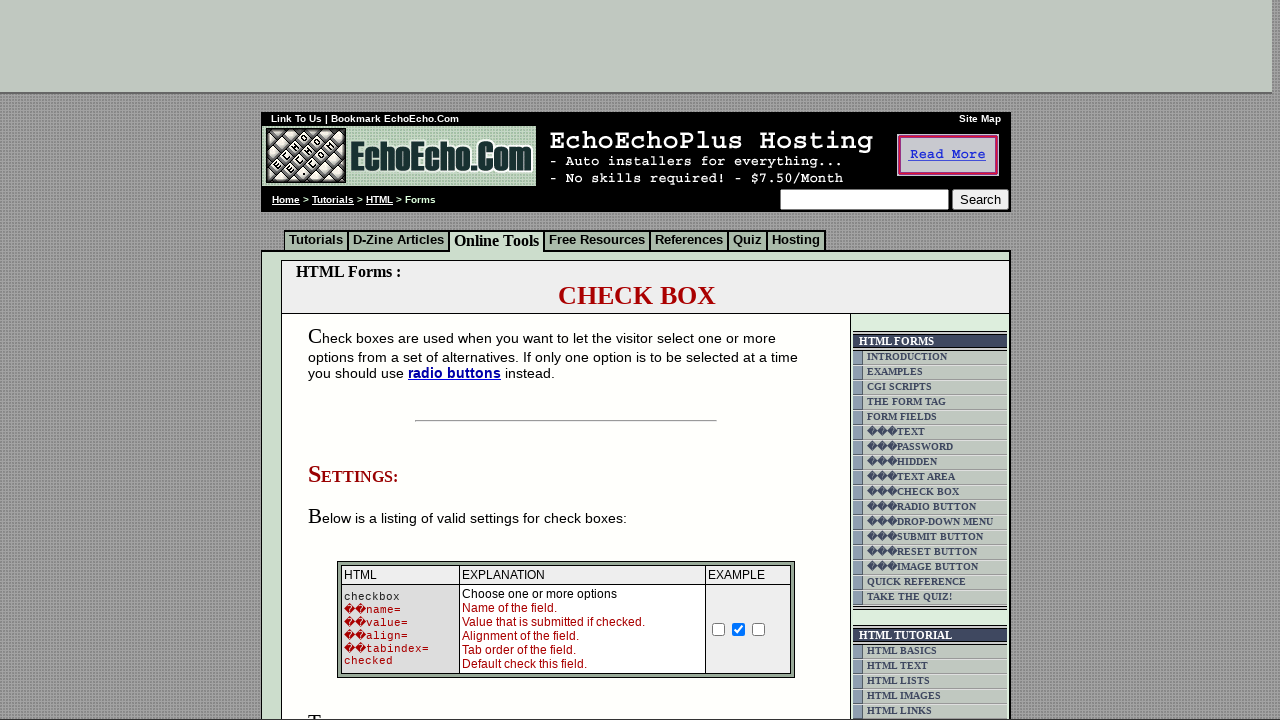

Waited for Cheese checkbox to be visible
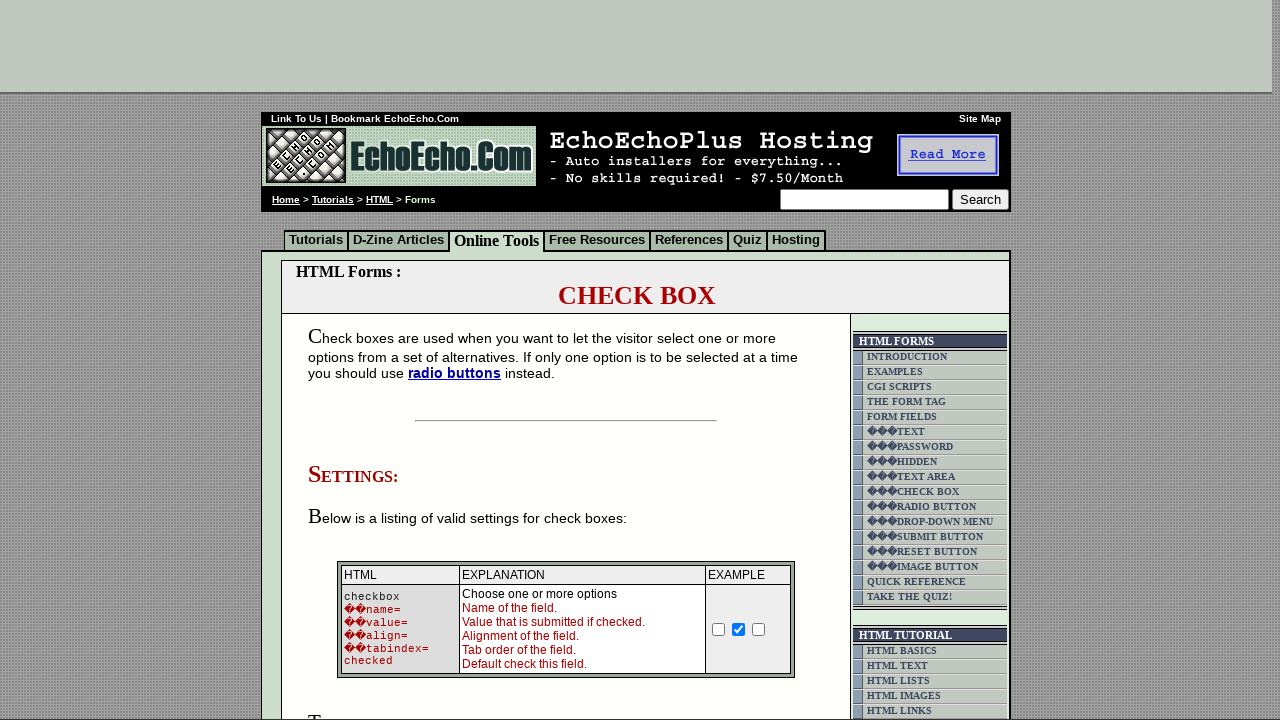

Verified Cheese checkbox is visible
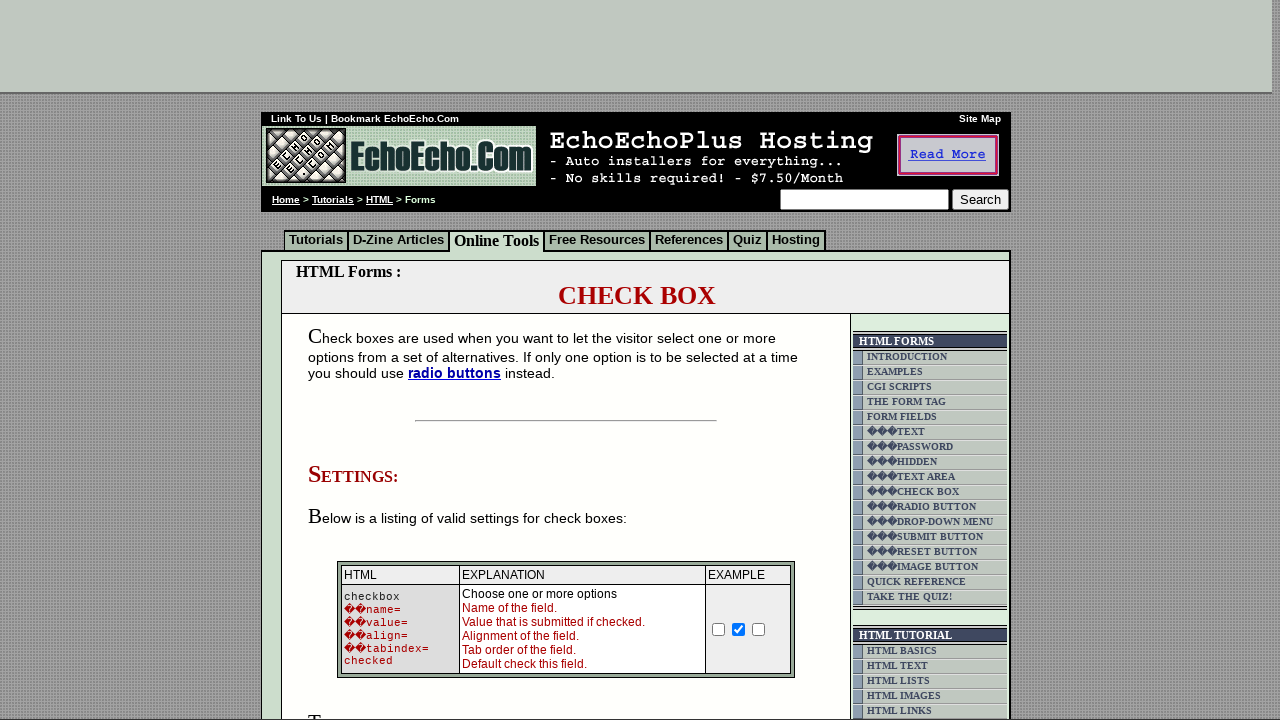

Verified Cheese checkbox is enabled
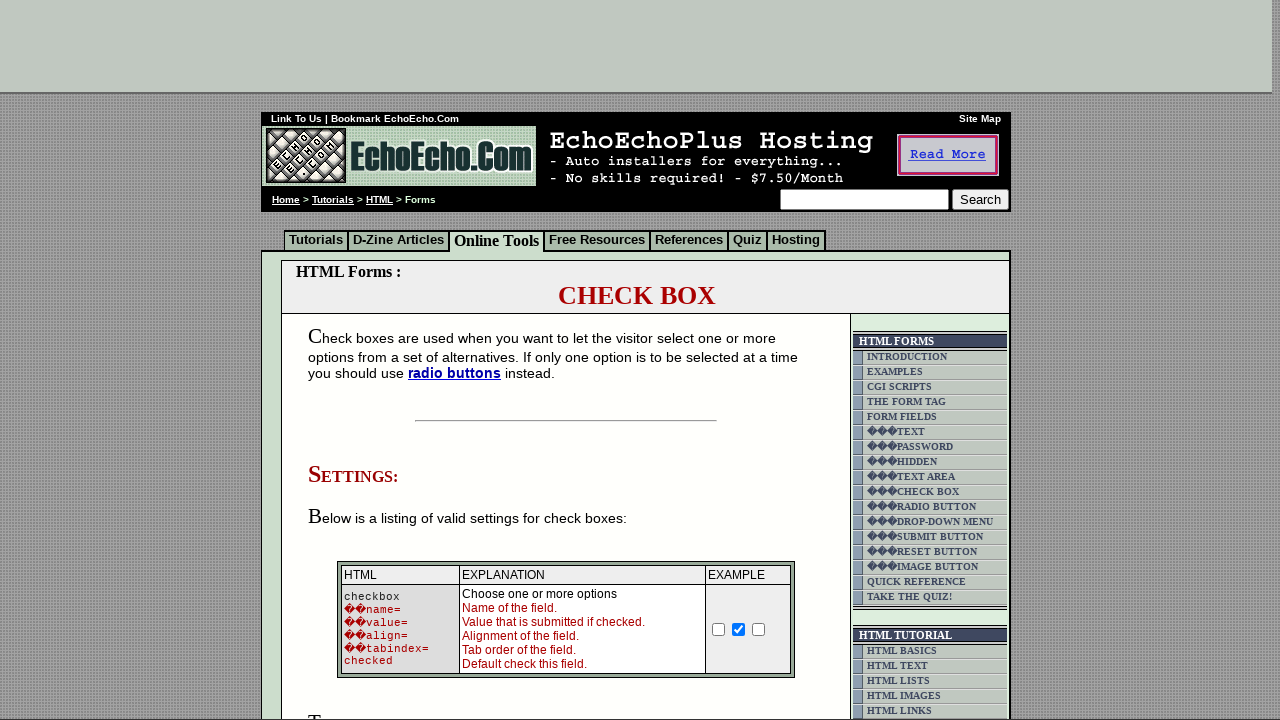

Clicked the Cheese checkbox at (354, 360) on xpath=//input[@value='Cheese']
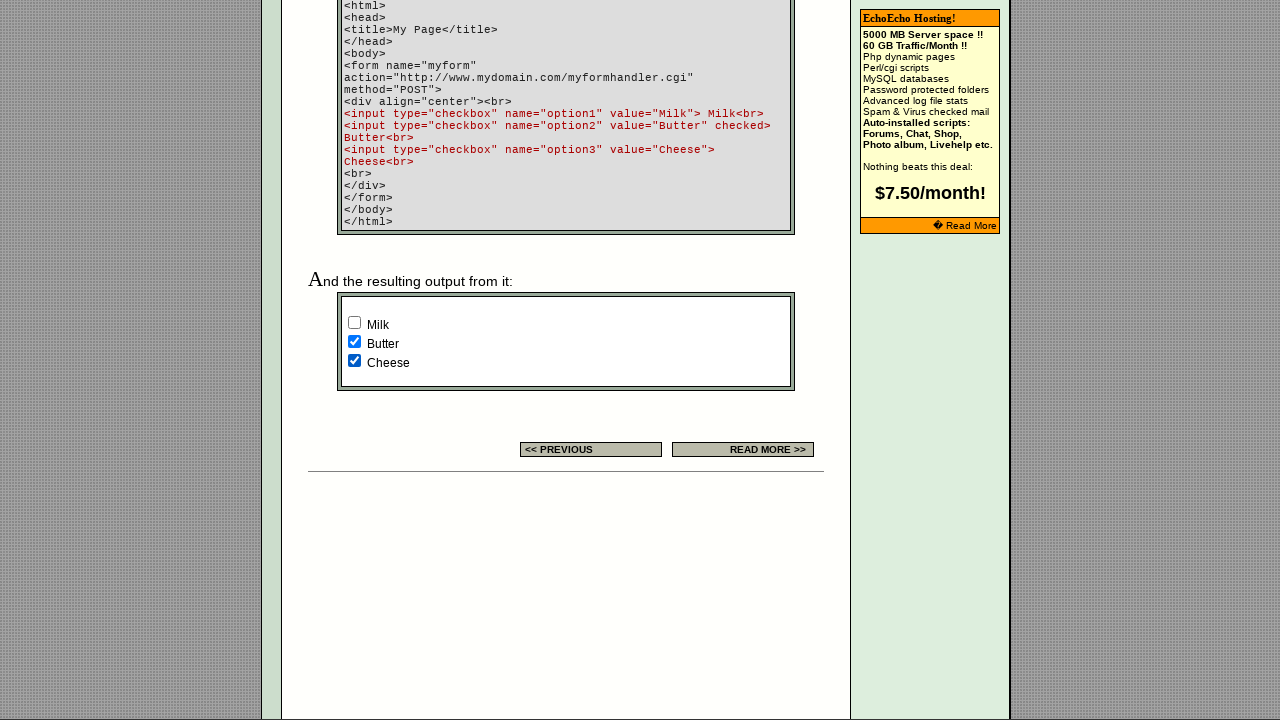

Verified Cheese checkbox is now selected
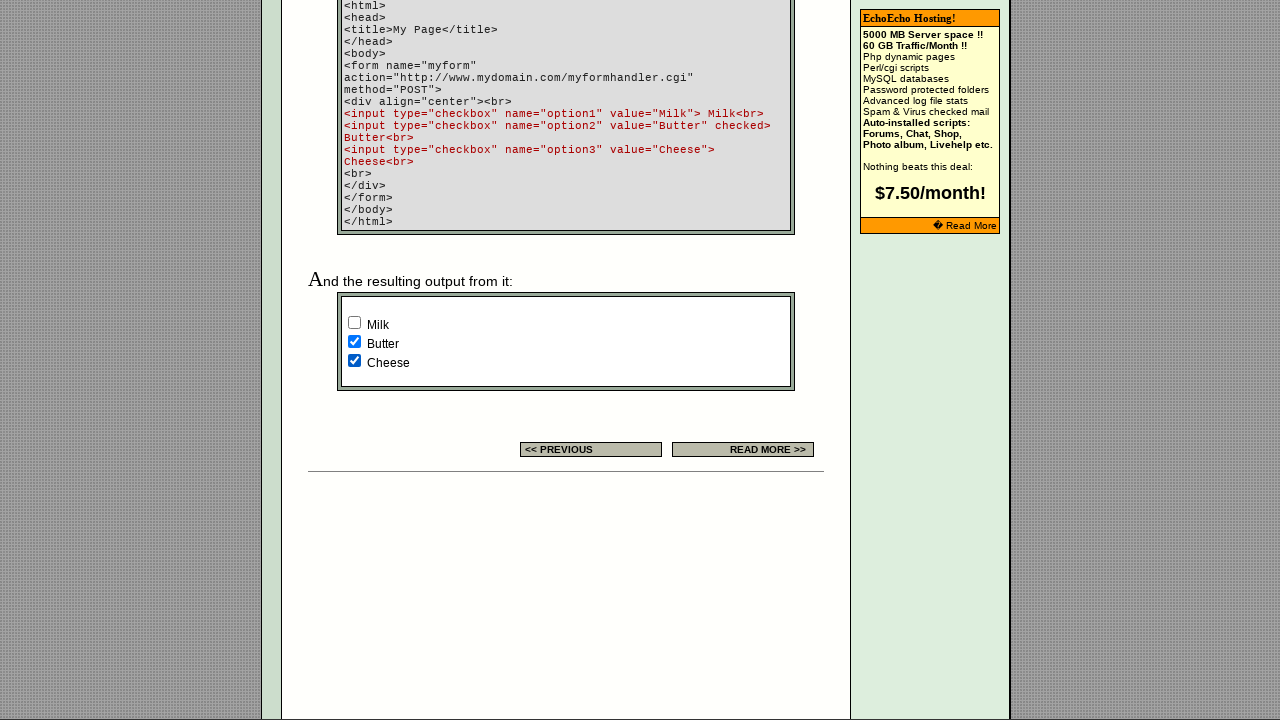

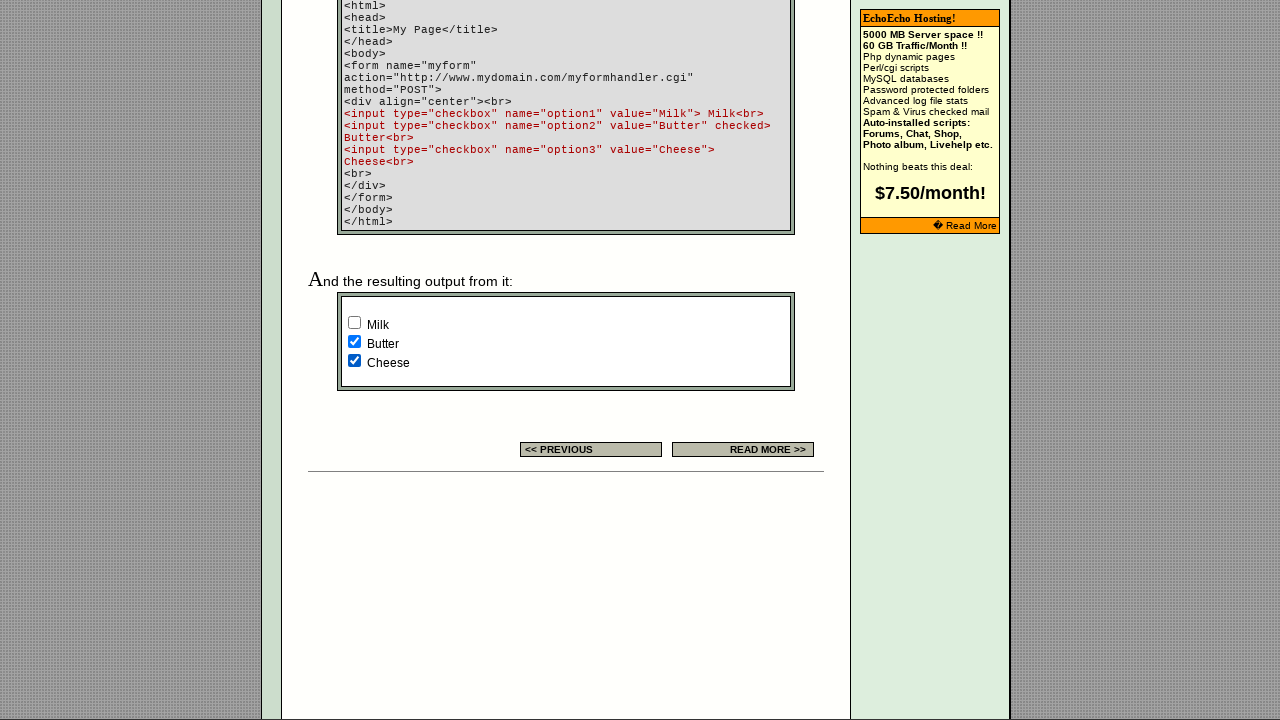